Tests file download functionality by navigating to an upload/download practice page and clicking the download button to initiate a file download.

Starting URL: https://www.tutorialspoint.com/selenium/practice/upload-download.php

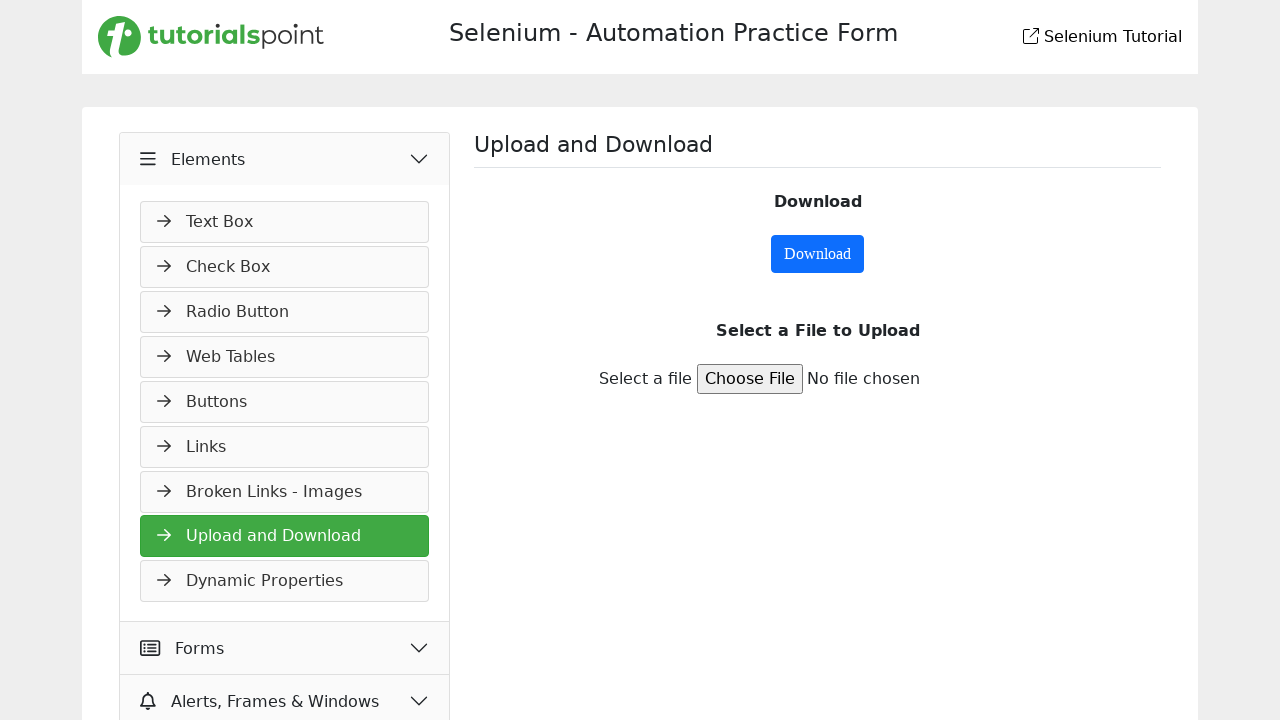

Navigated to upload/download practice page
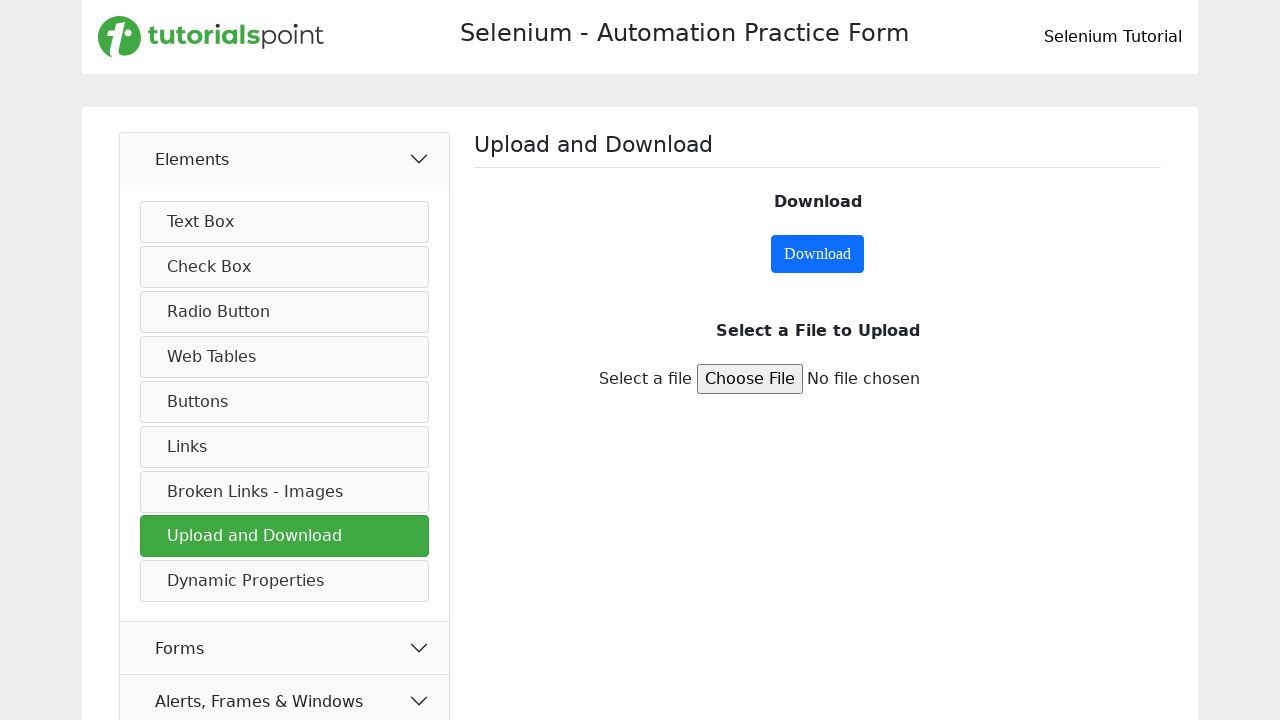

Clicked download button to initiate file download at (818, 254) on #downloadButton
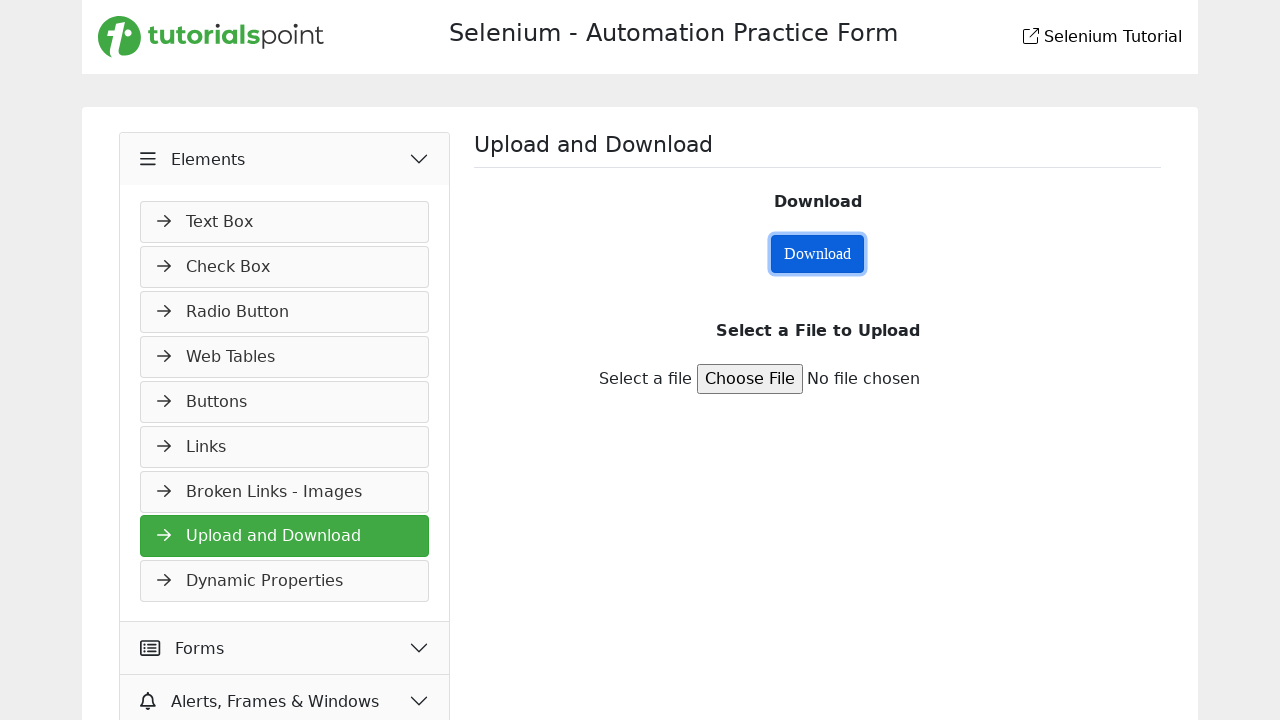

Waited 2 seconds for download to start
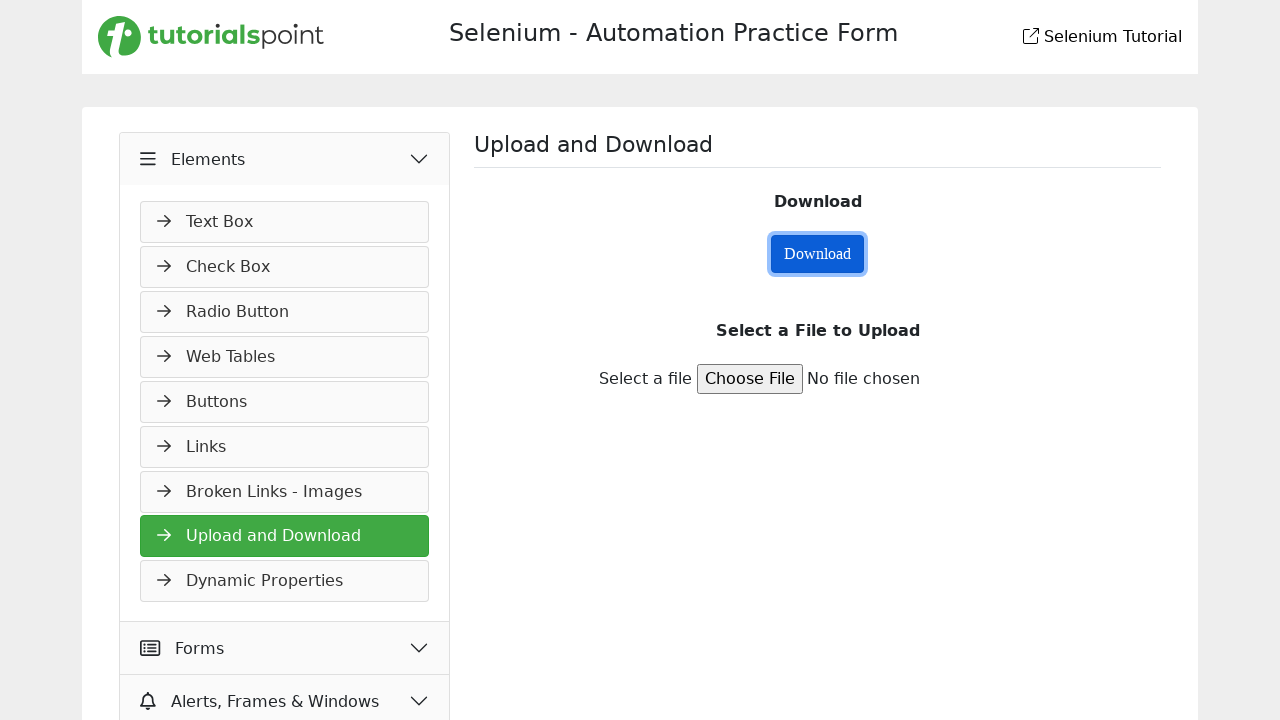

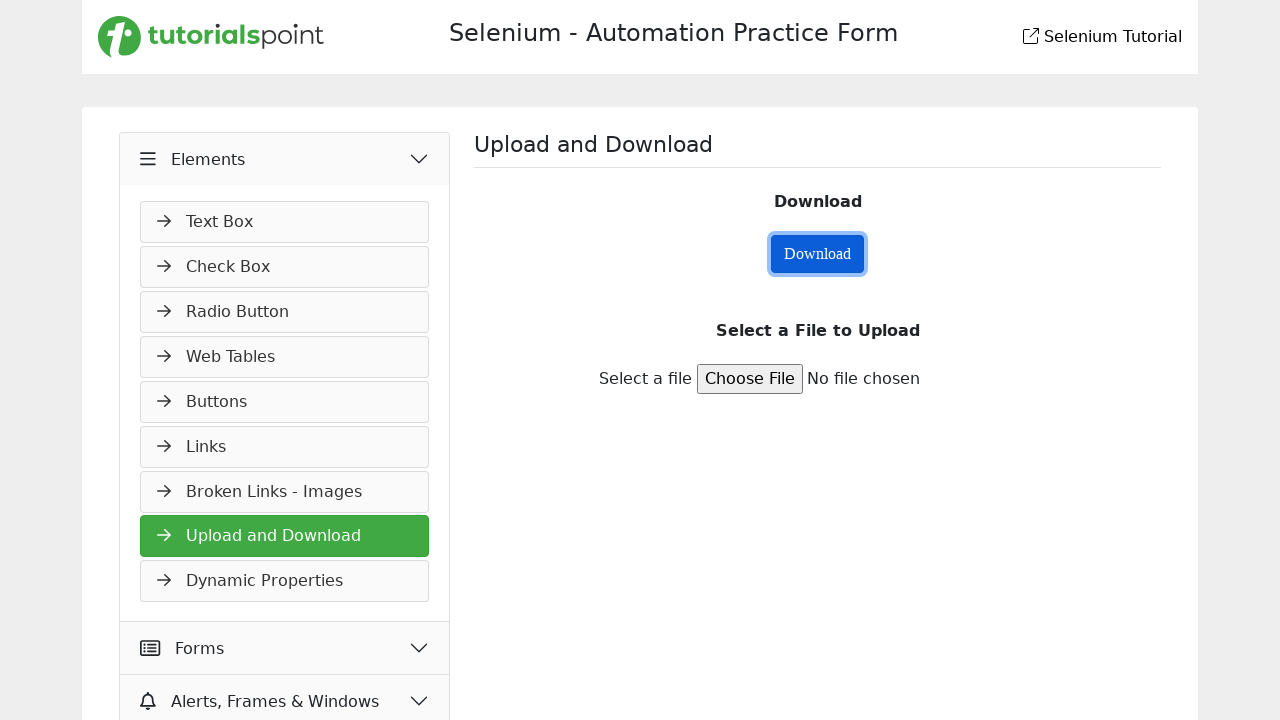